Tests the email input field by entering an email address

Starting URL: https://katalon-test.s3.amazonaws.com/aut/html/form.html

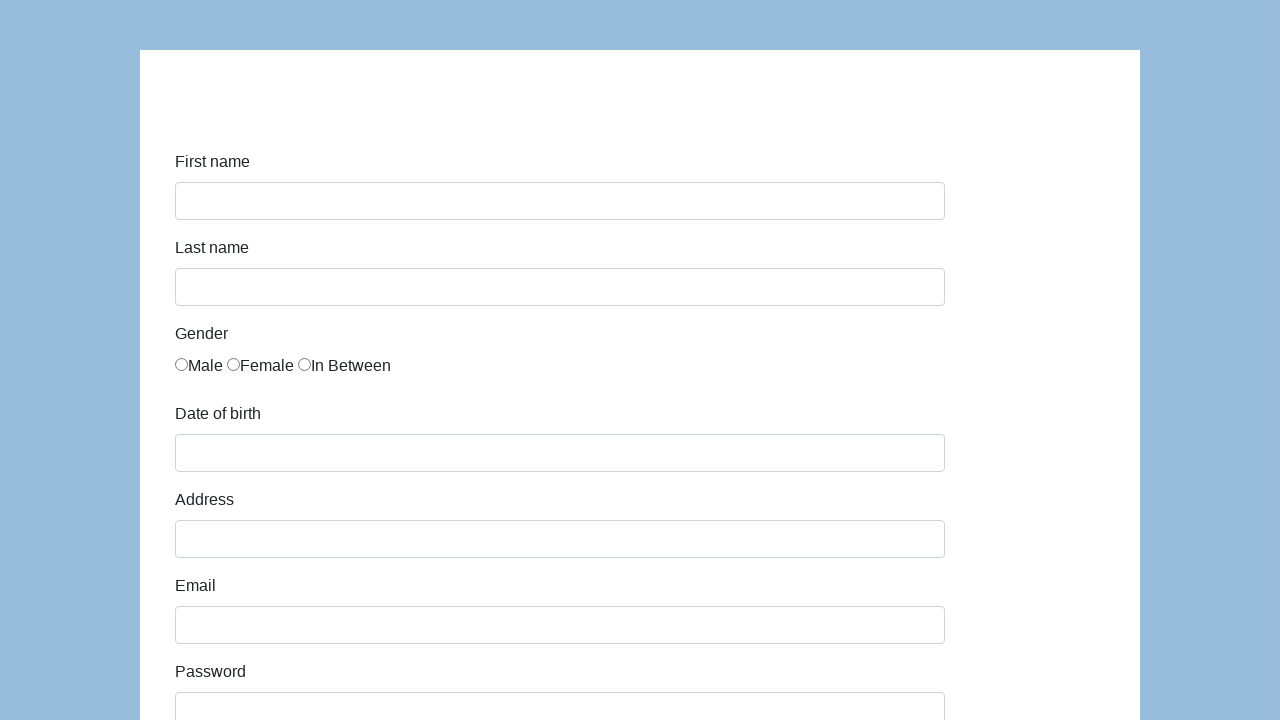

Filled email field with 'test@example.com' on #email
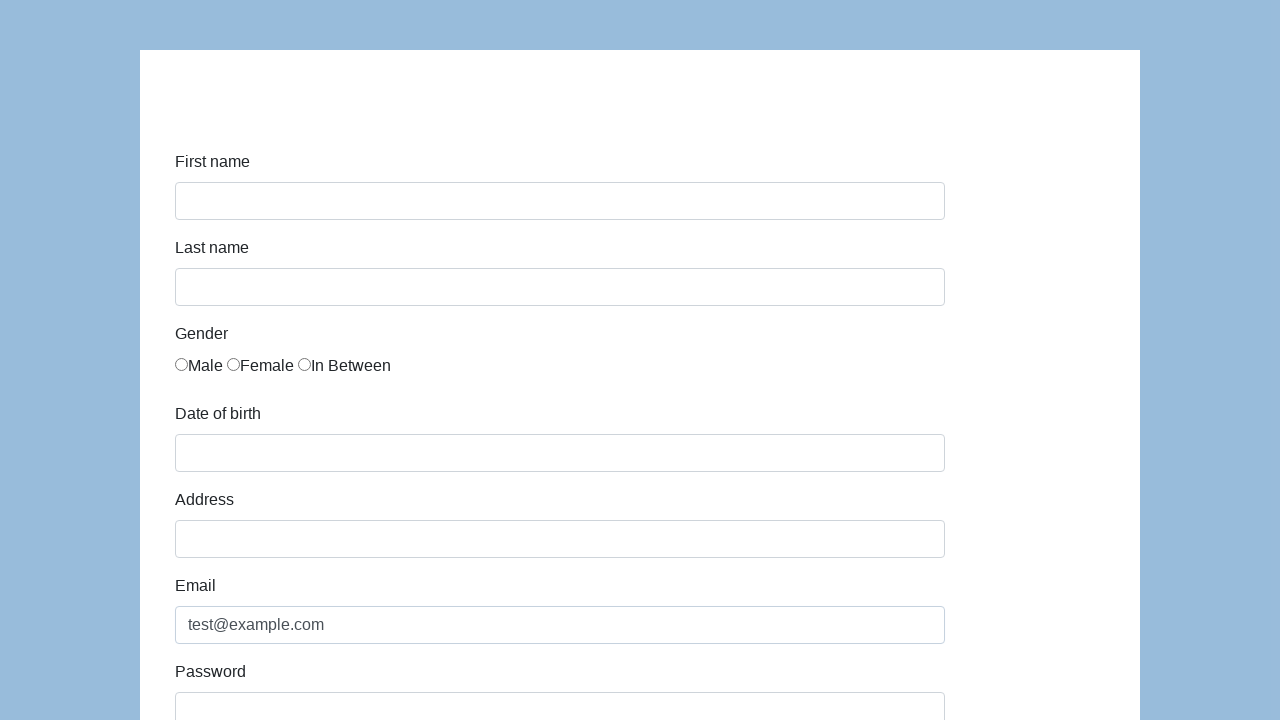

Verified email field contains 'test@example.com'
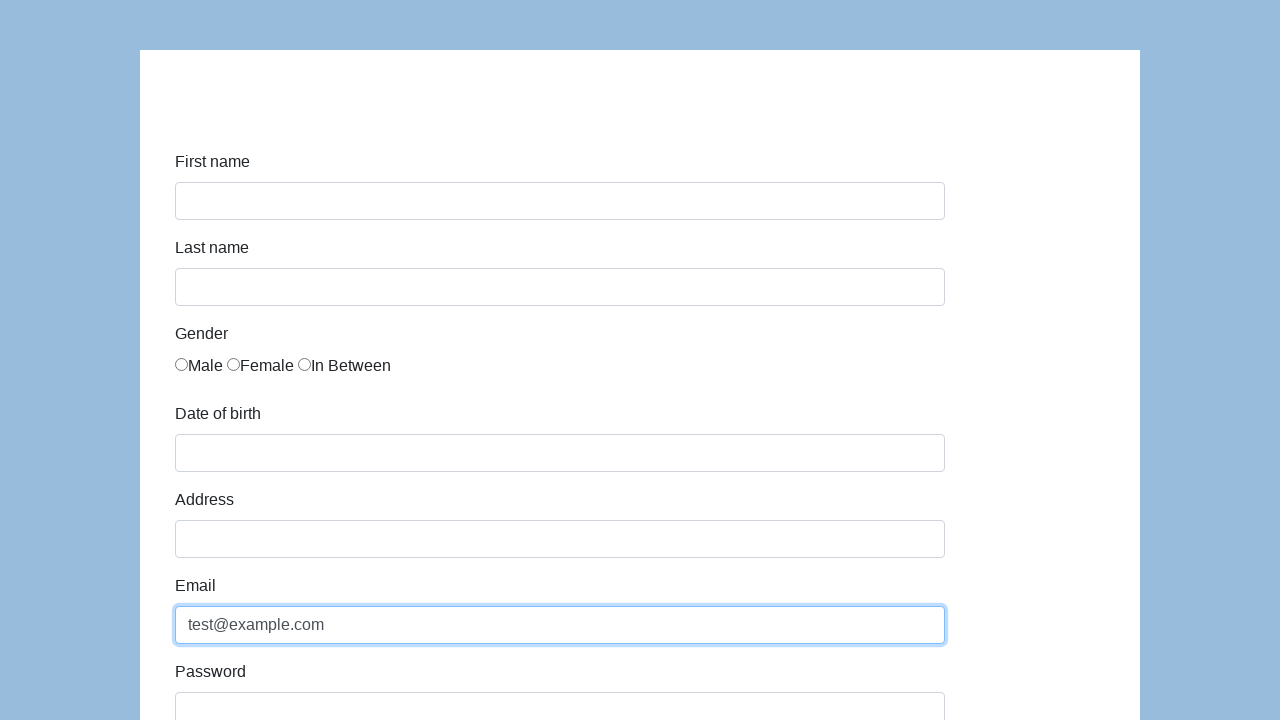

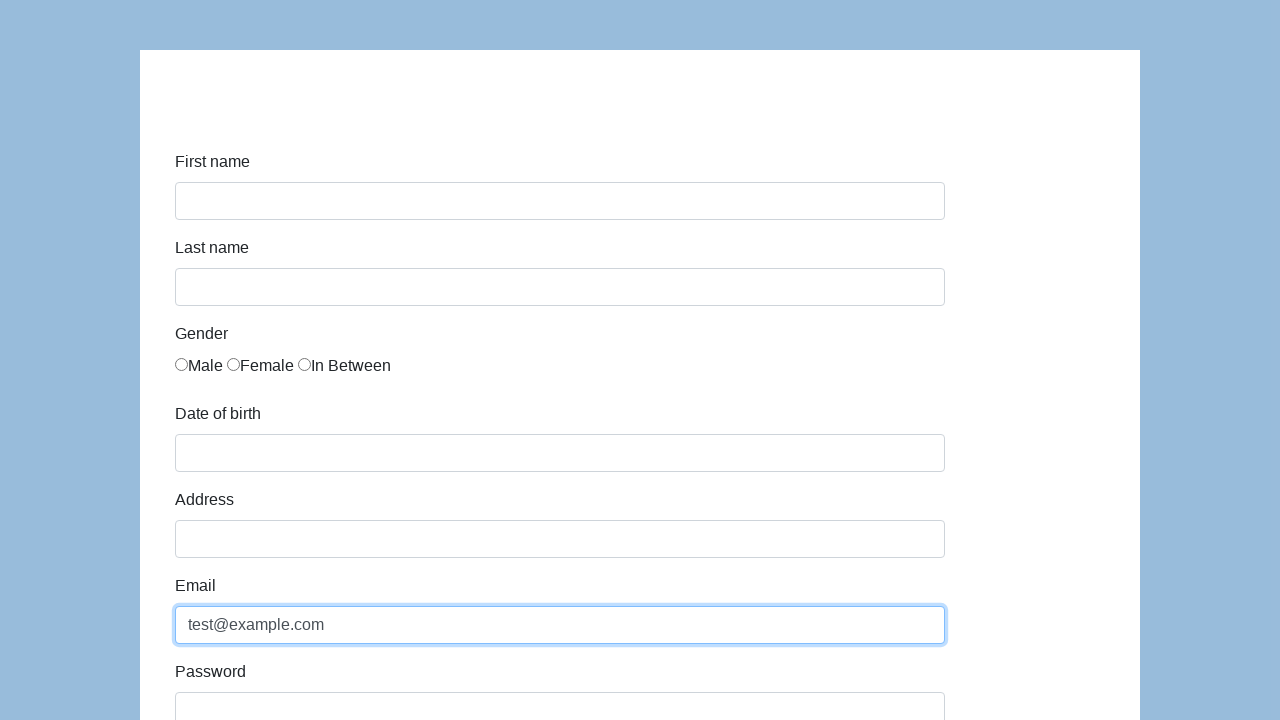